Tests checkbox and radio button interactions on a practice form by selecting the male gender radio button and the sports hobby checkbox, then verifying they are checked.

Starting URL: https://demoqa.com/automation-practice-form

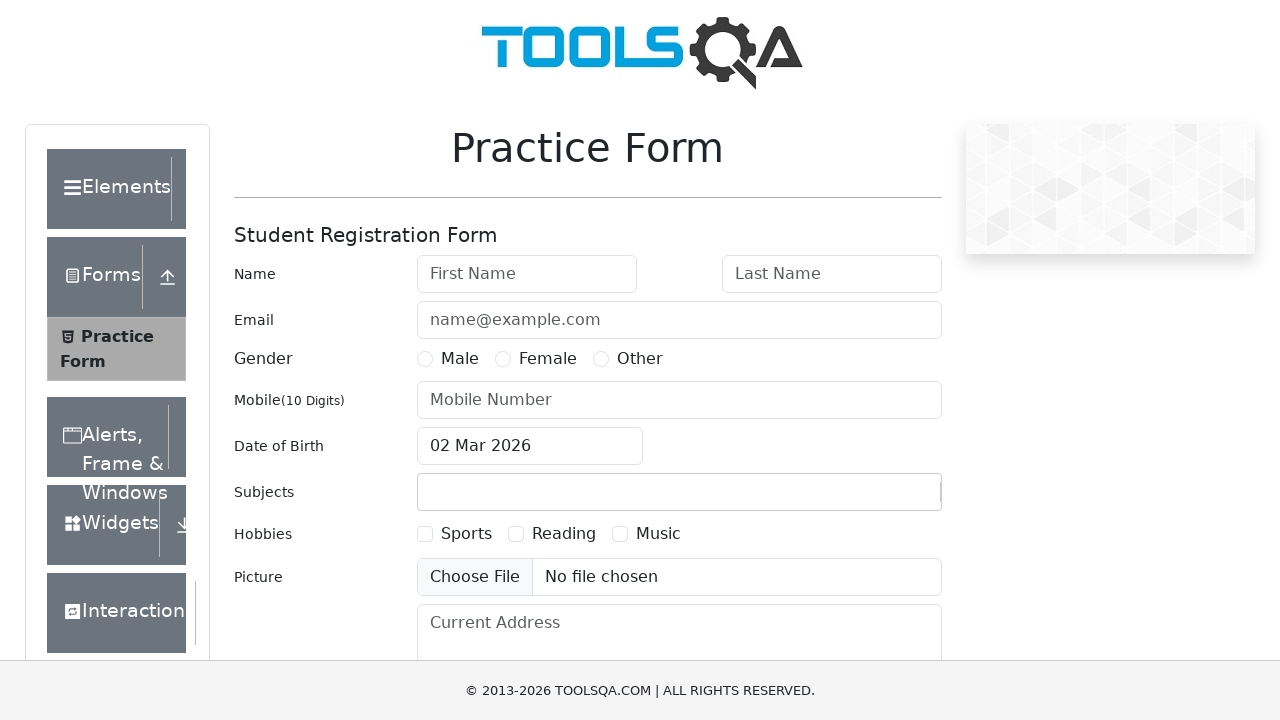

Clicked male gender radio button at (460, 359) on xpath=//label[@for='gender-radio-1']
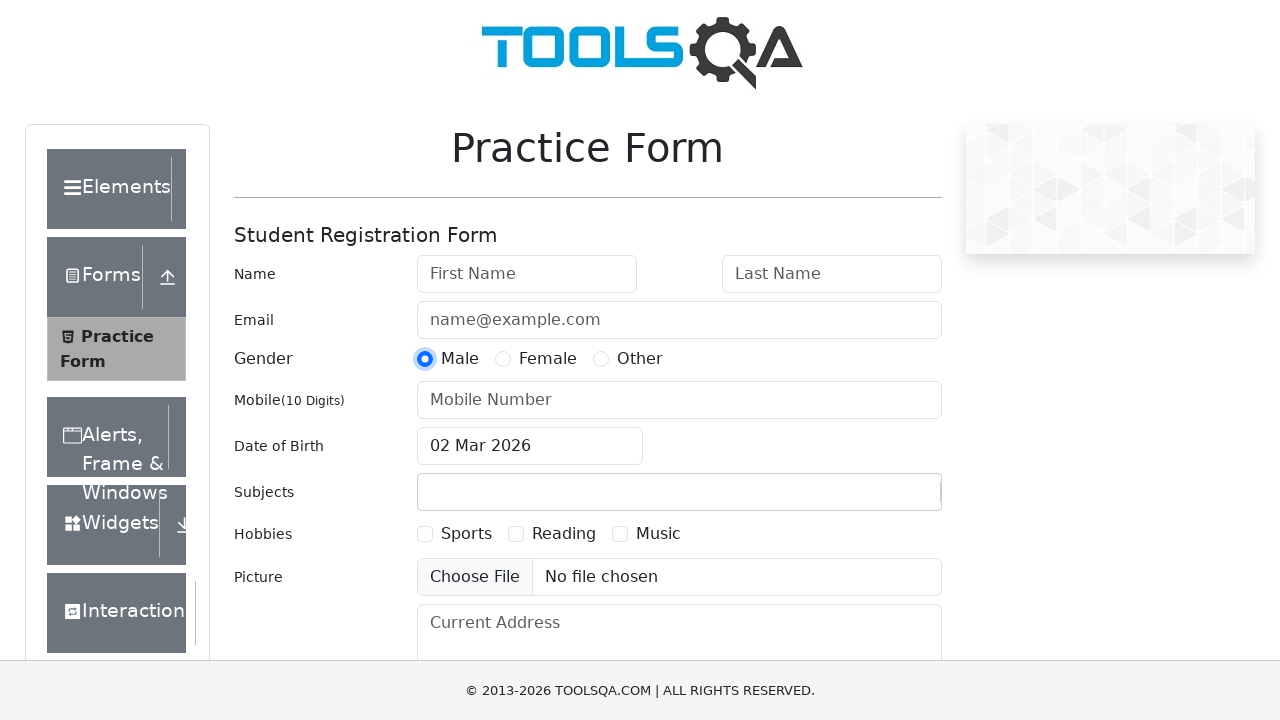

Verified male radio button is checked
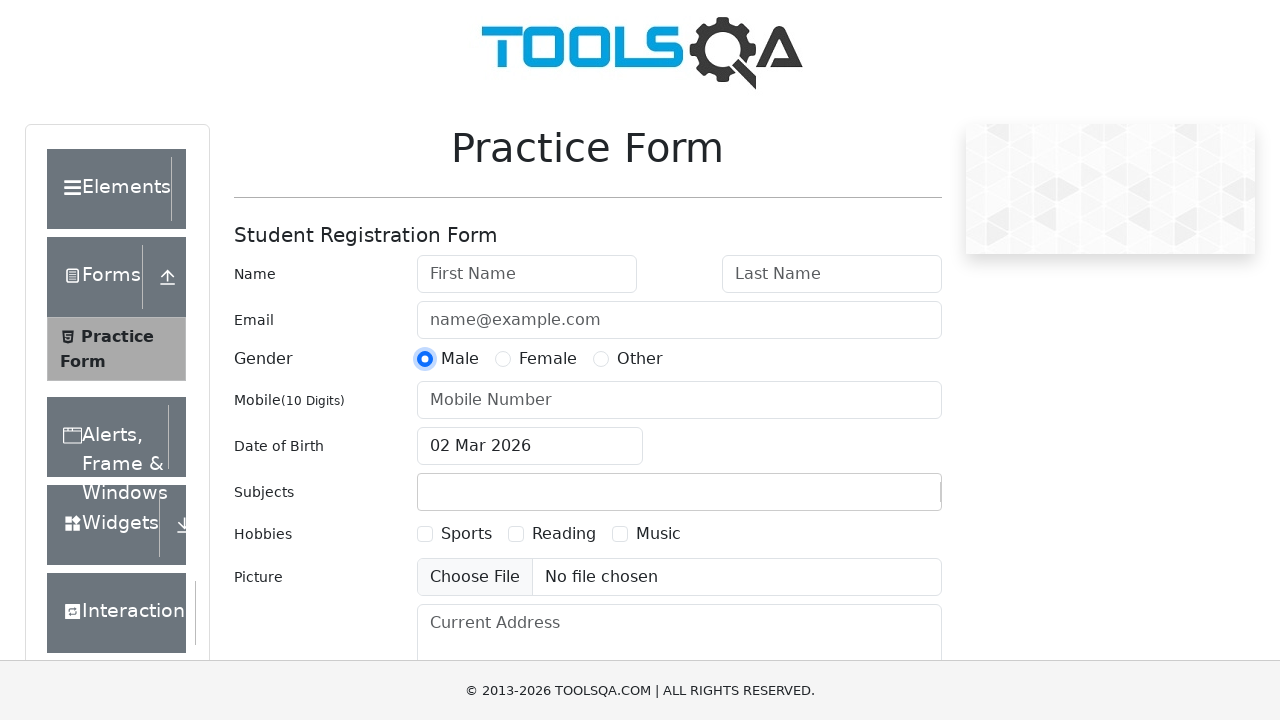

Clicked sports hobby checkbox at (564, 534) on xpath=//label[@for='hobbies-checkbox-2']
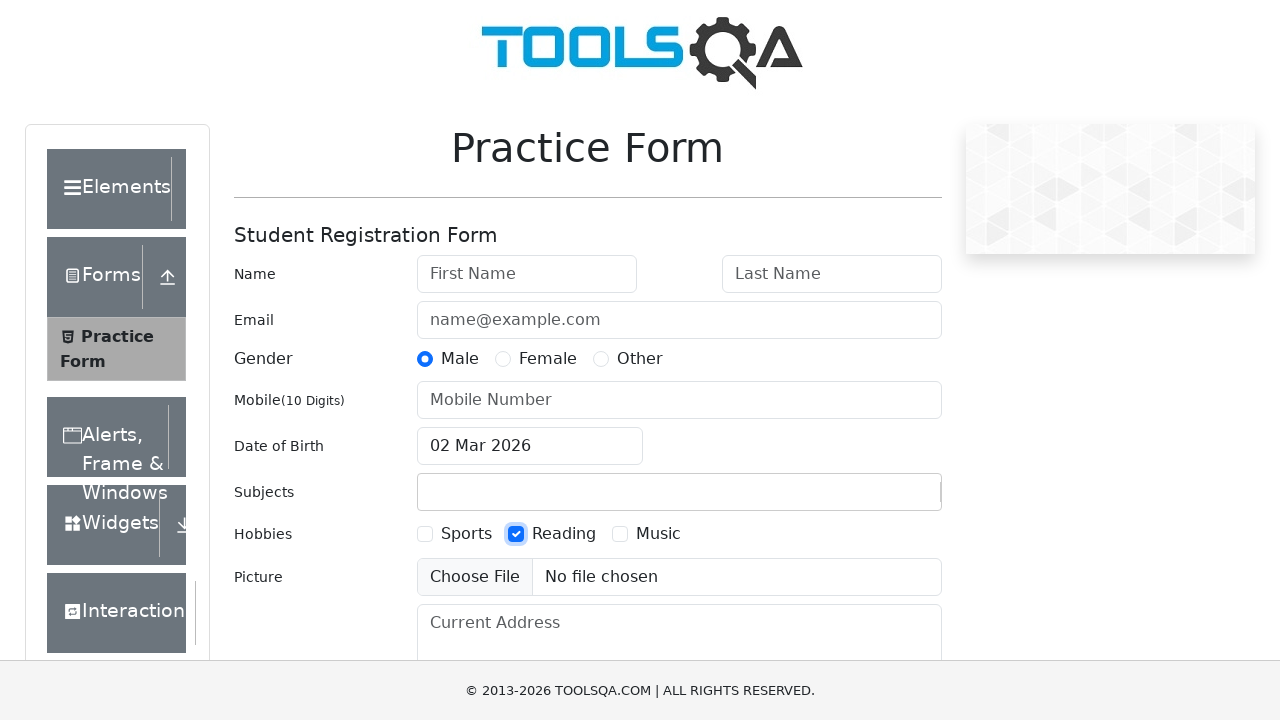

Verified sports checkbox is checked
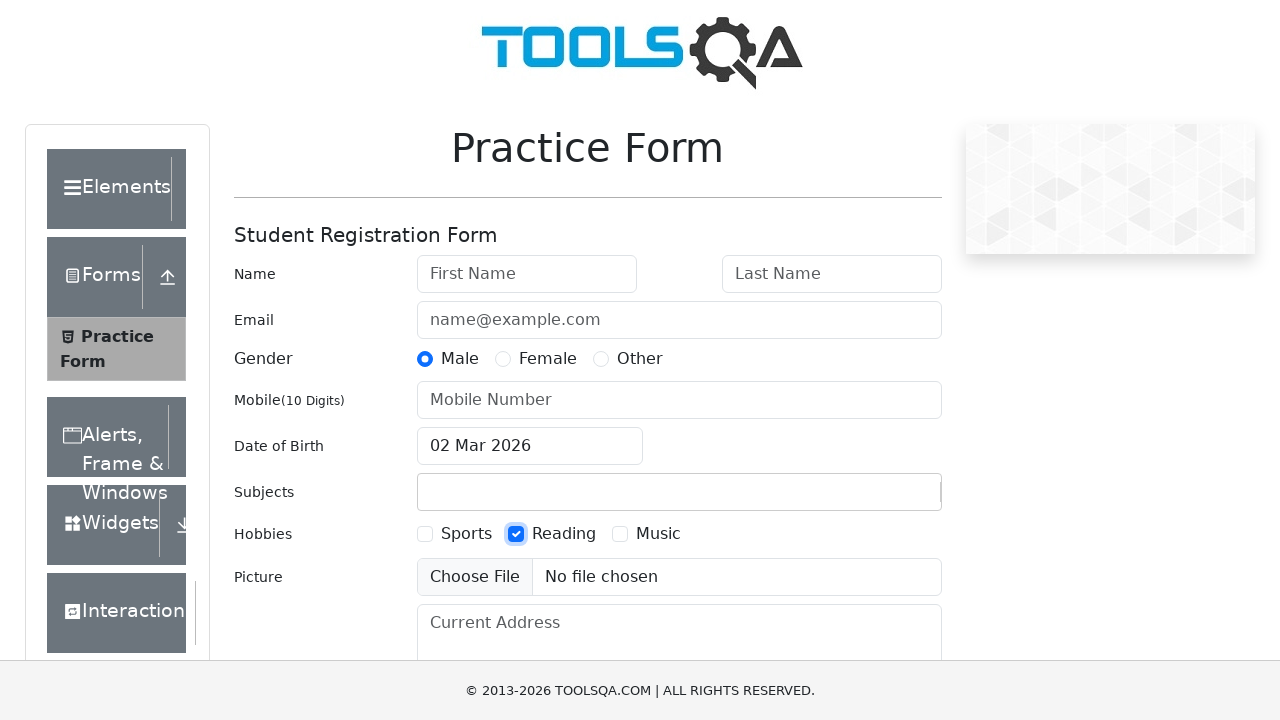

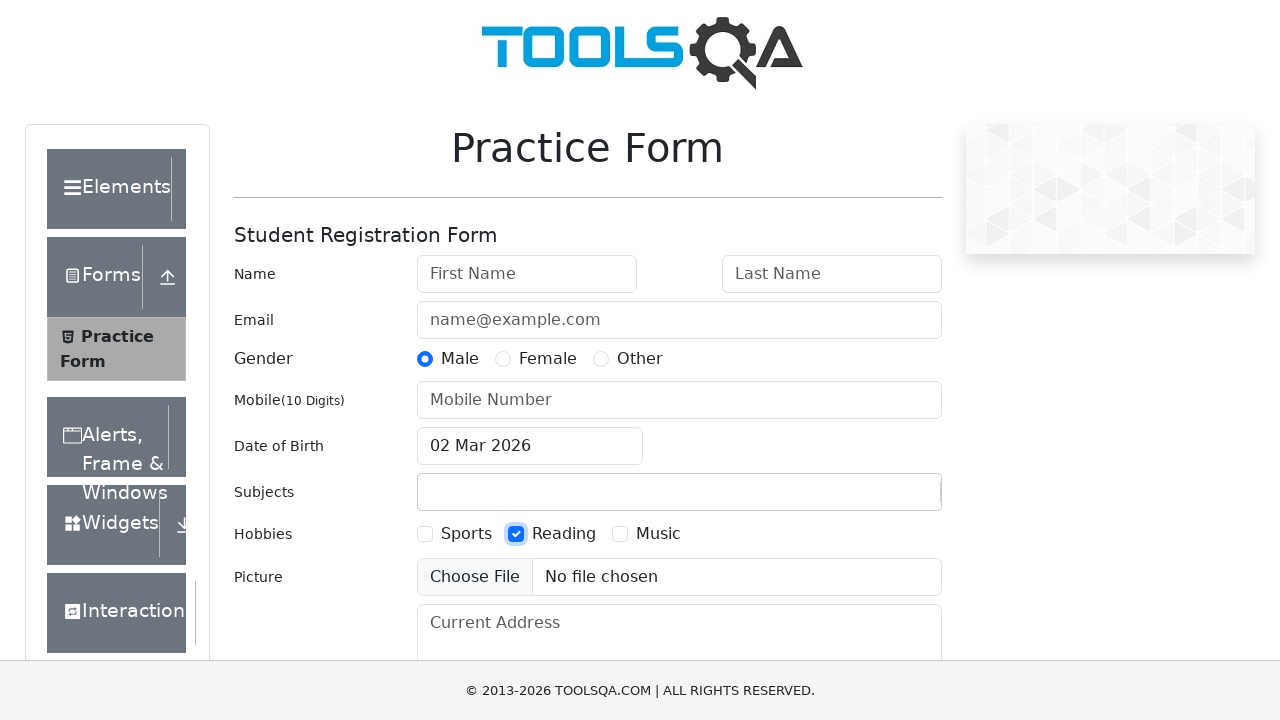